Navigates to chess.com homepage and waits for the page to load

Starting URL: https://chess.com

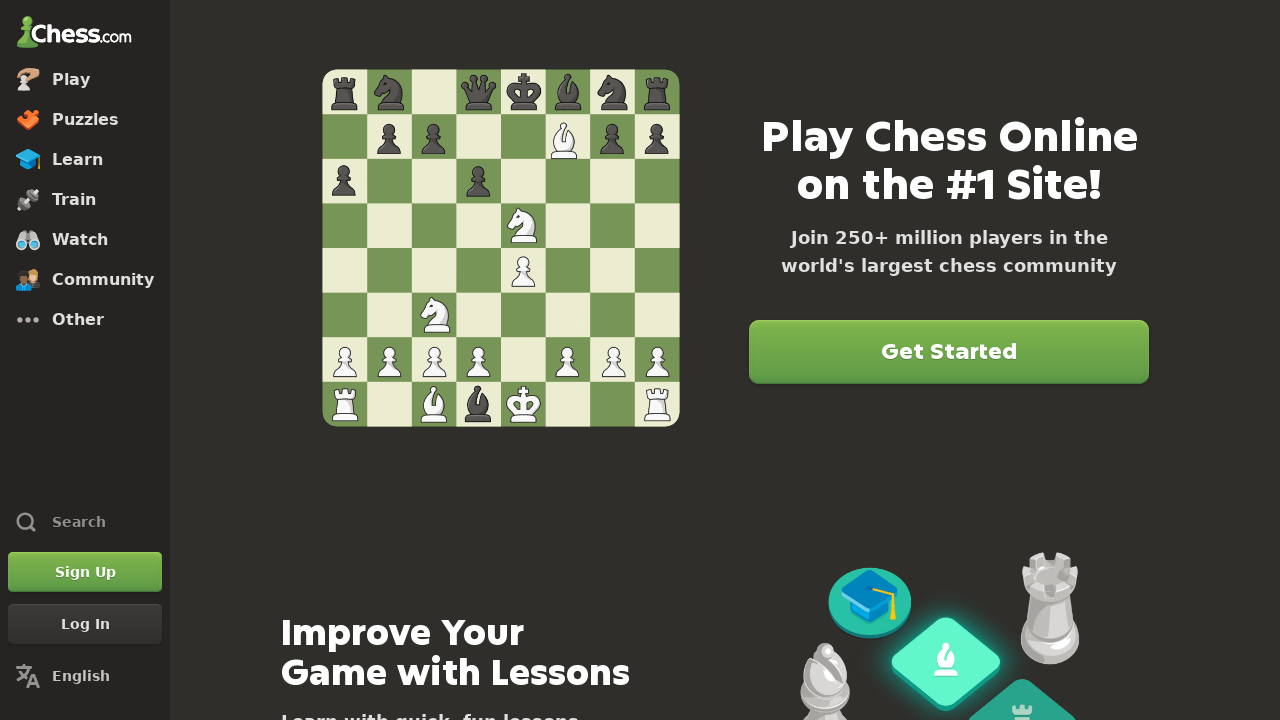

Waited for chess.com homepage to fully load with networkidle state
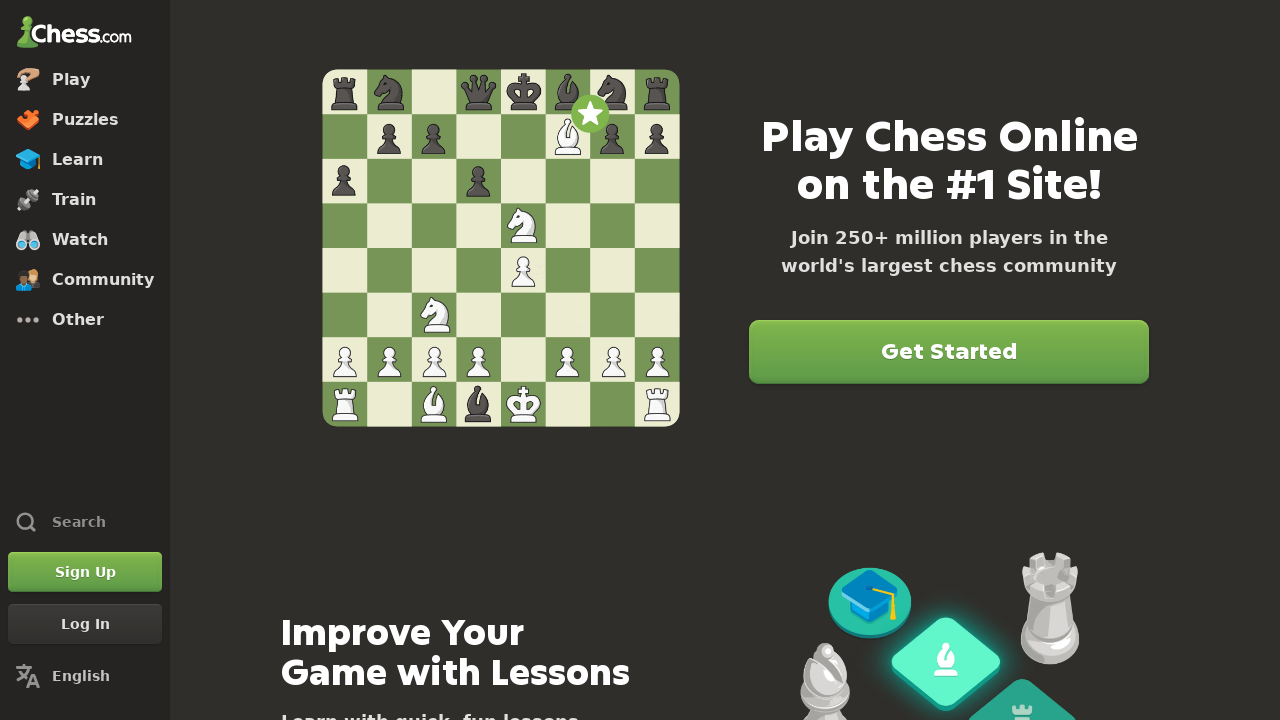

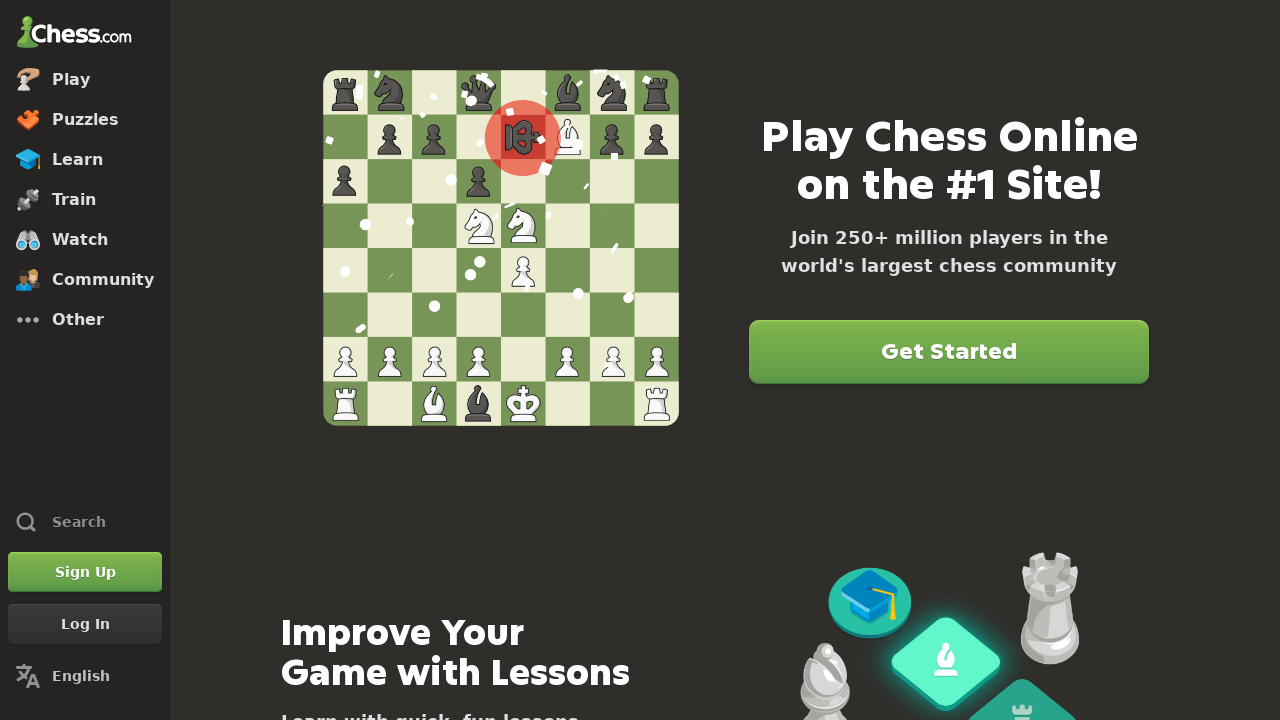